Tests JavaScript alert and confirm dialog interactions by filling a name field, triggering an alert, accepting it, then triggering a confirm dialog and dismissing it.

Starting URL: https://rahulshettyacademy.com/AutomationPractice/

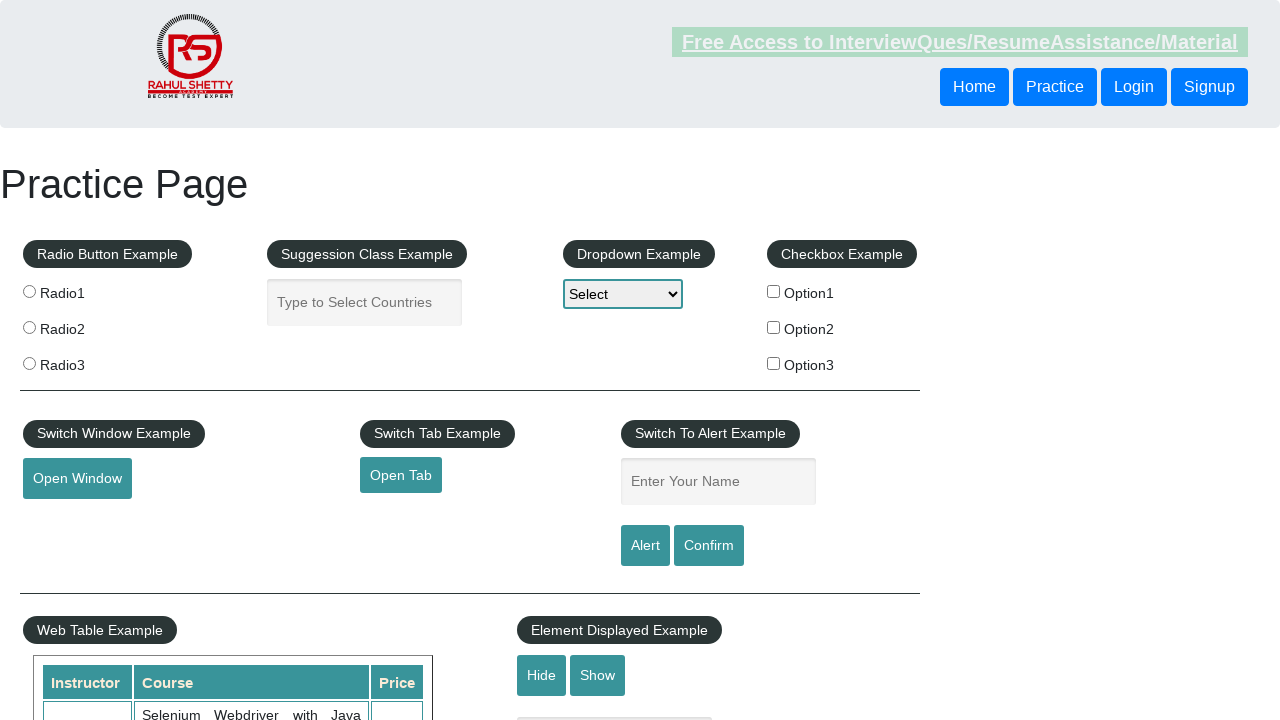

Filled name field with 'ishi' on #name
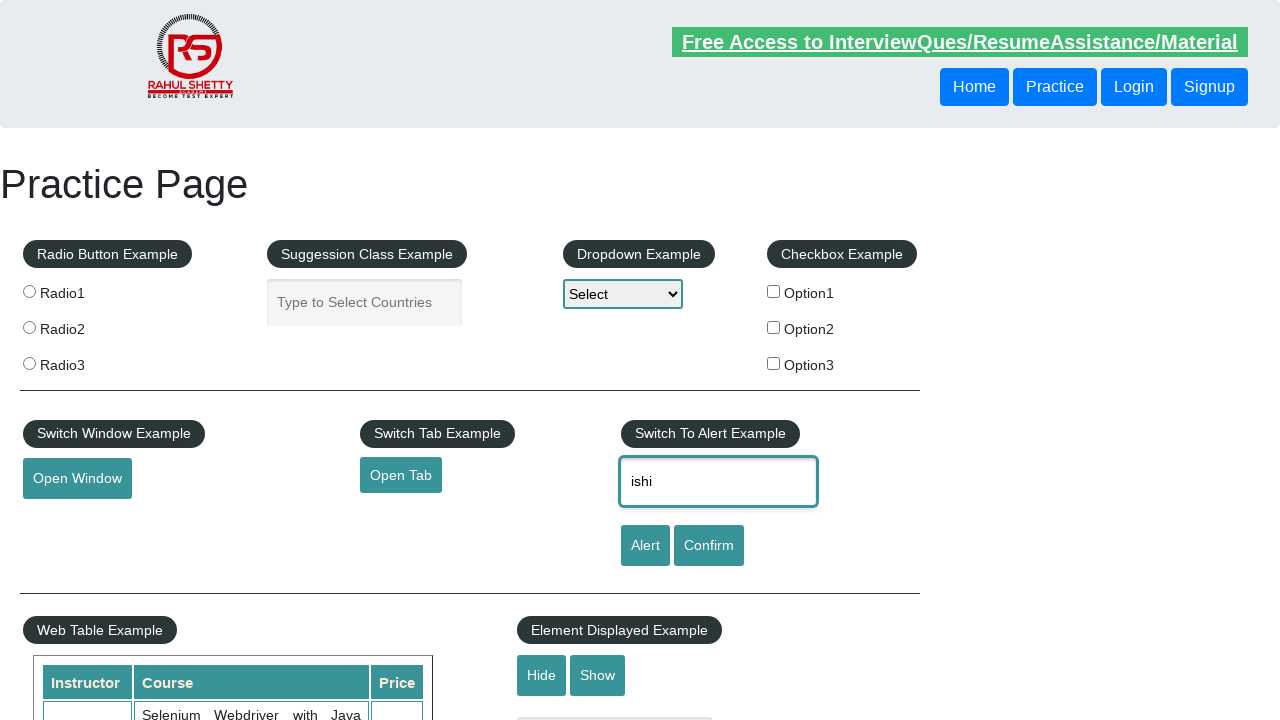

Clicked alert button to trigger JavaScript alert at (645, 546) on #alertbtn
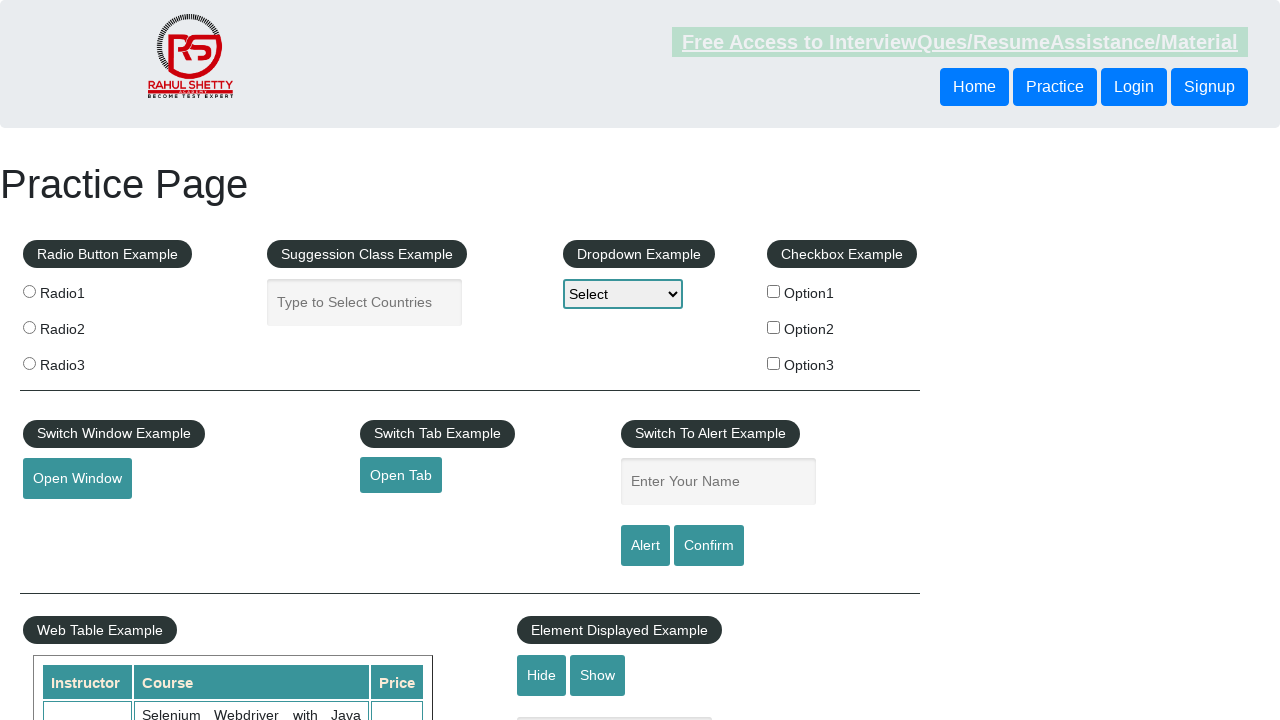

Set up dialog handler to accept alert
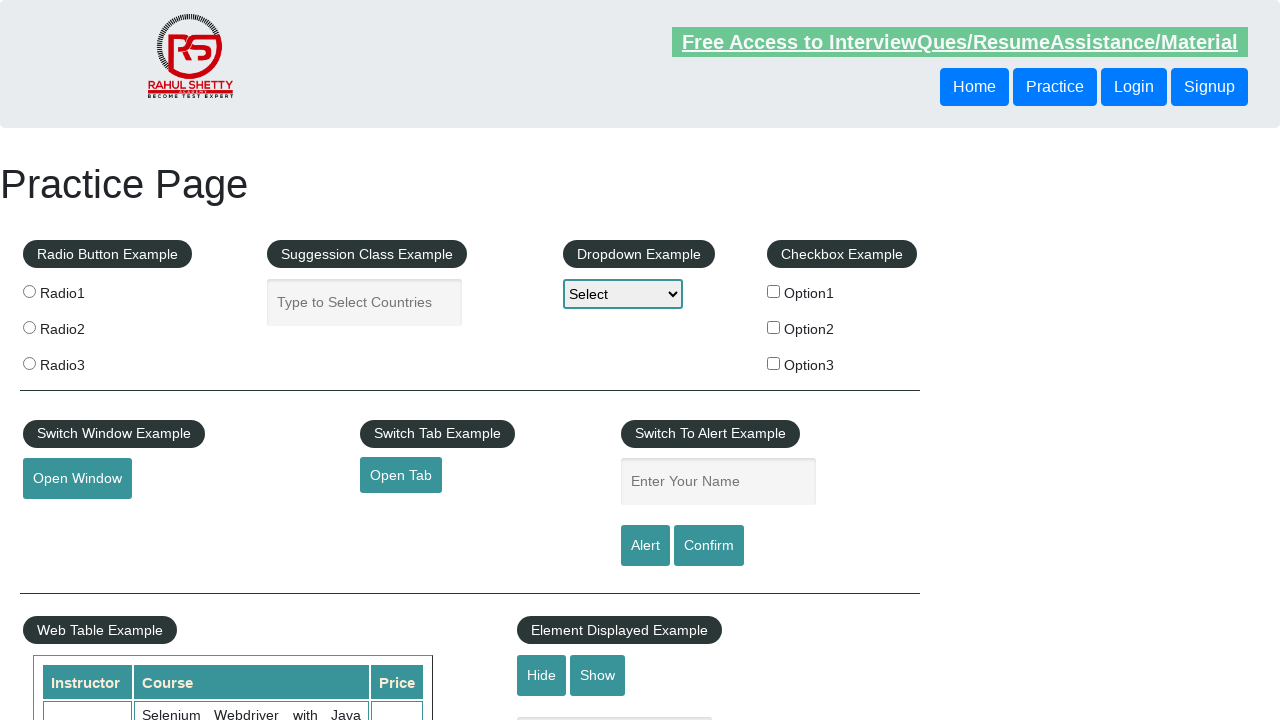

Alert dialog accepted and processed
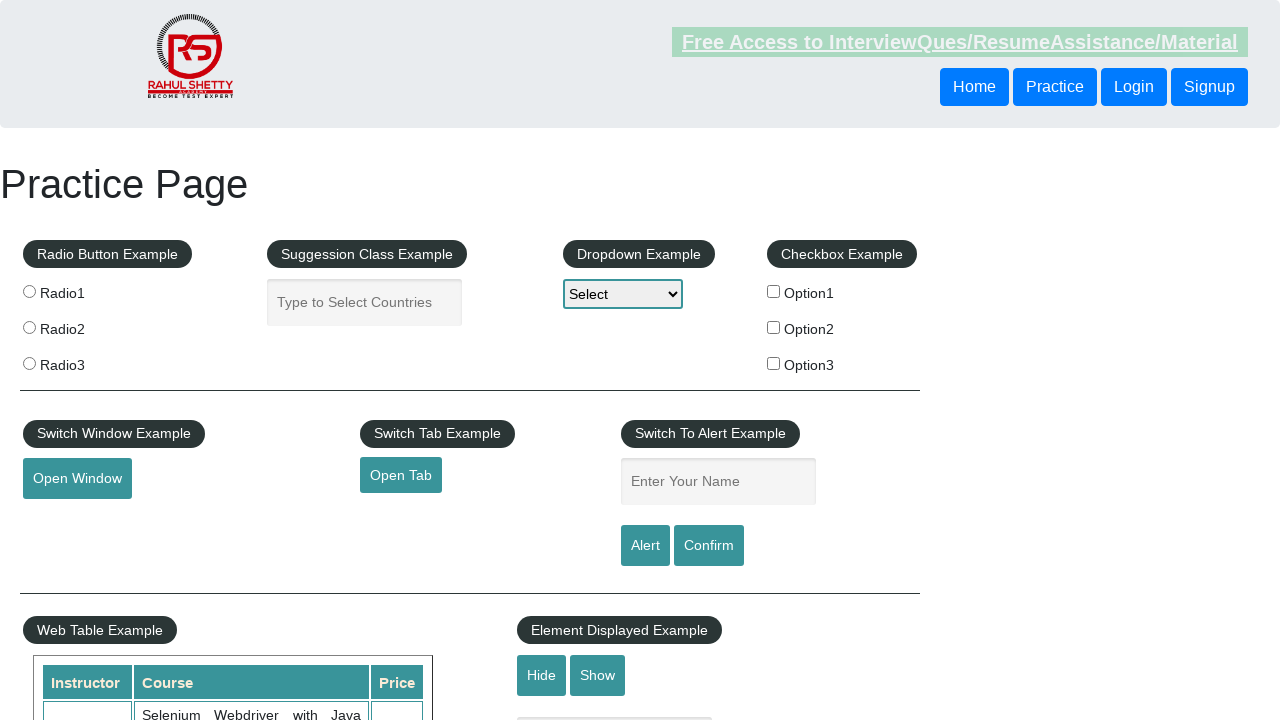

Set up dialog handler to dismiss confirm dialog
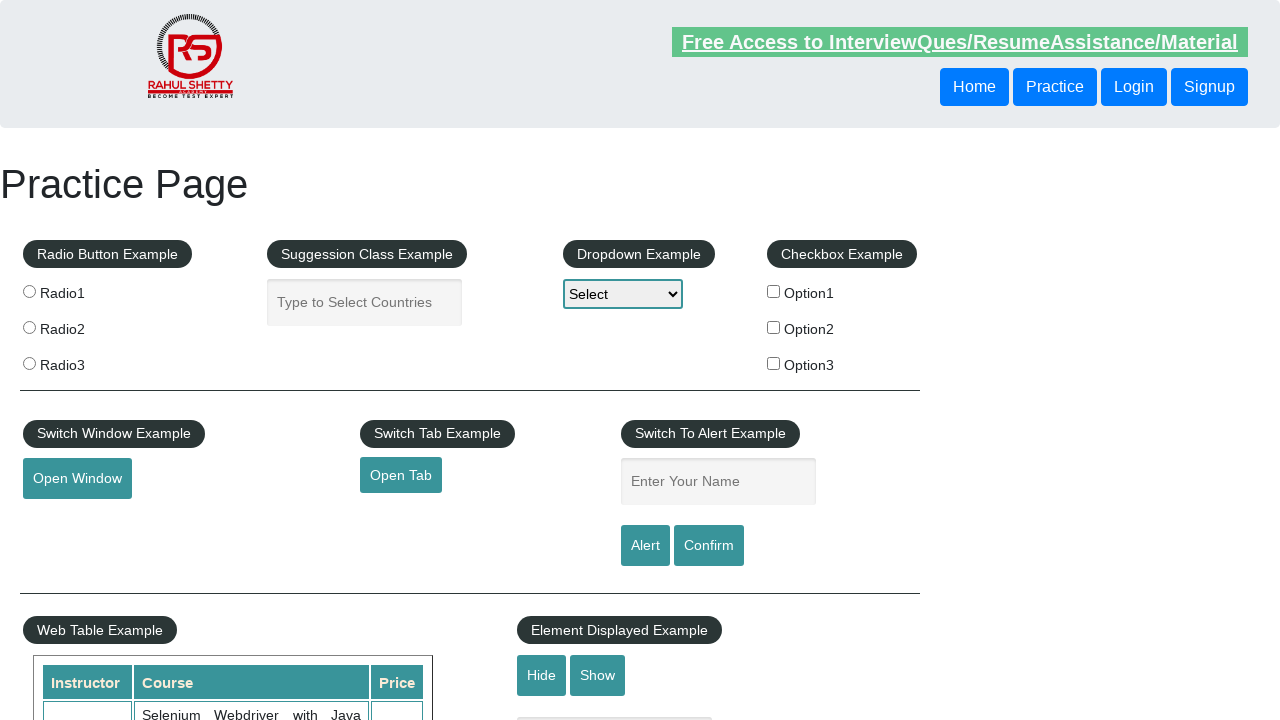

Clicked confirm button to trigger confirm dialog at (709, 546) on #confirmbtn
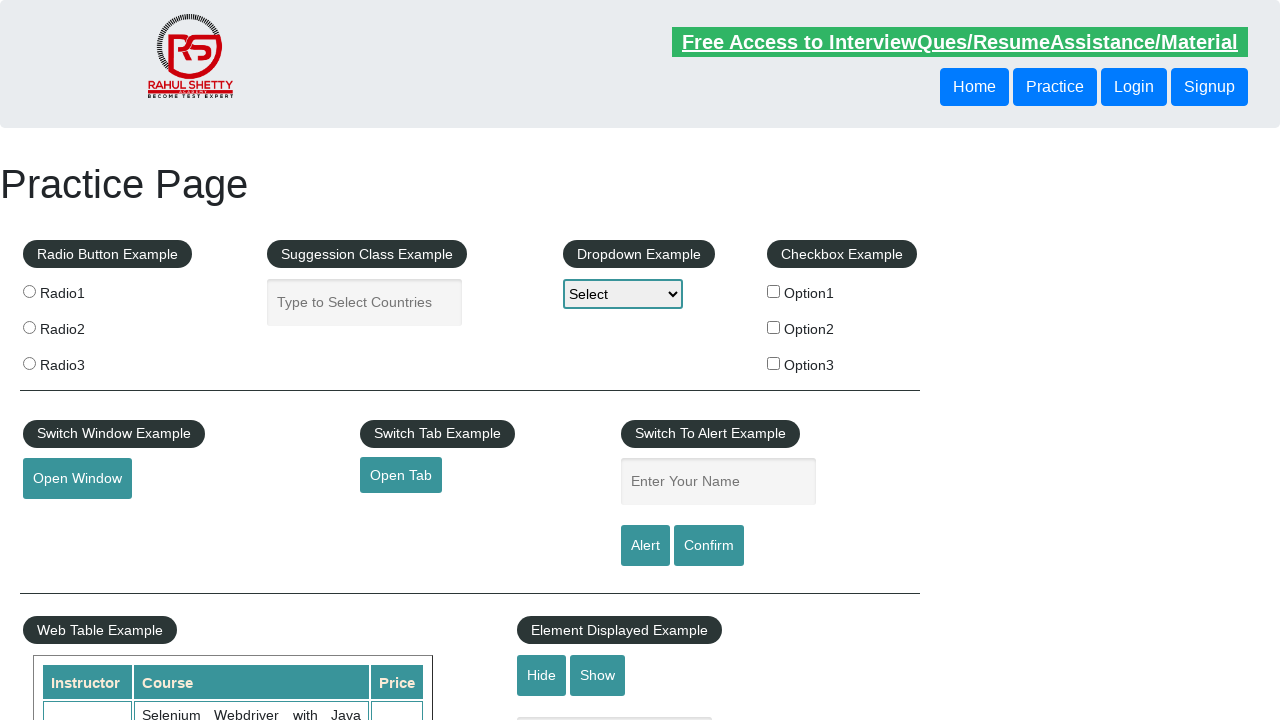

Confirm dialog dismissed and interaction completed
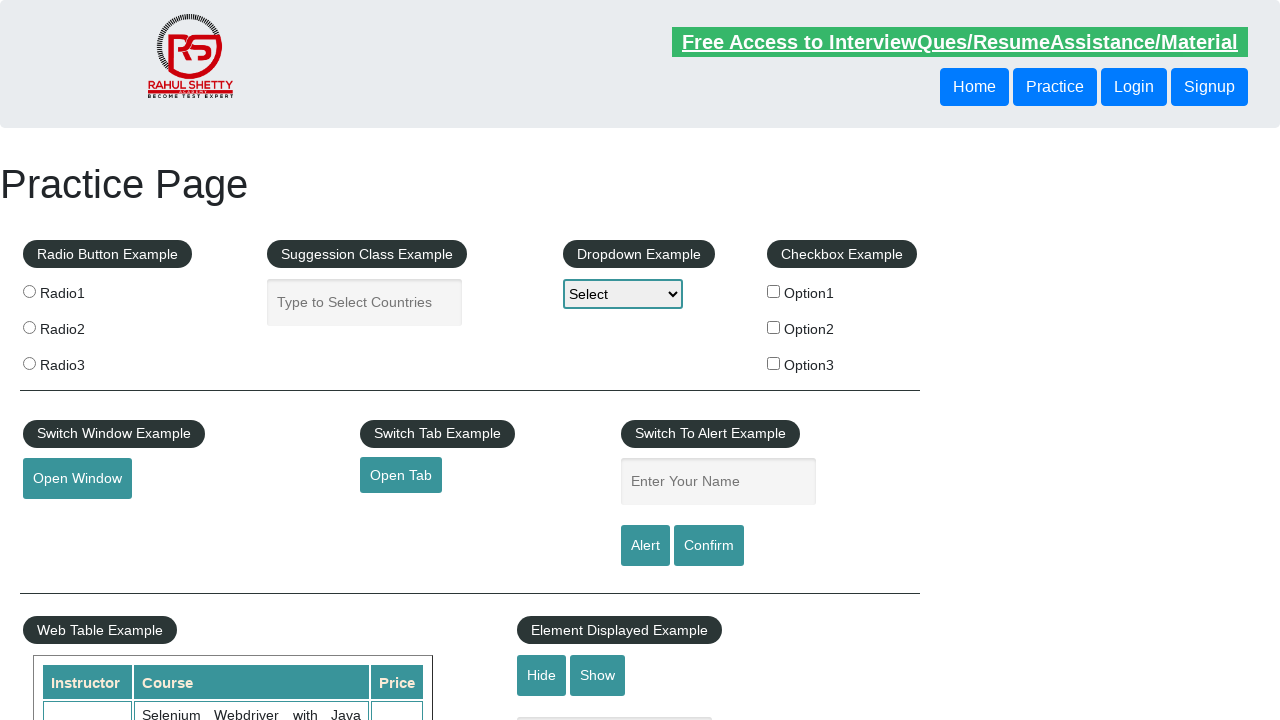

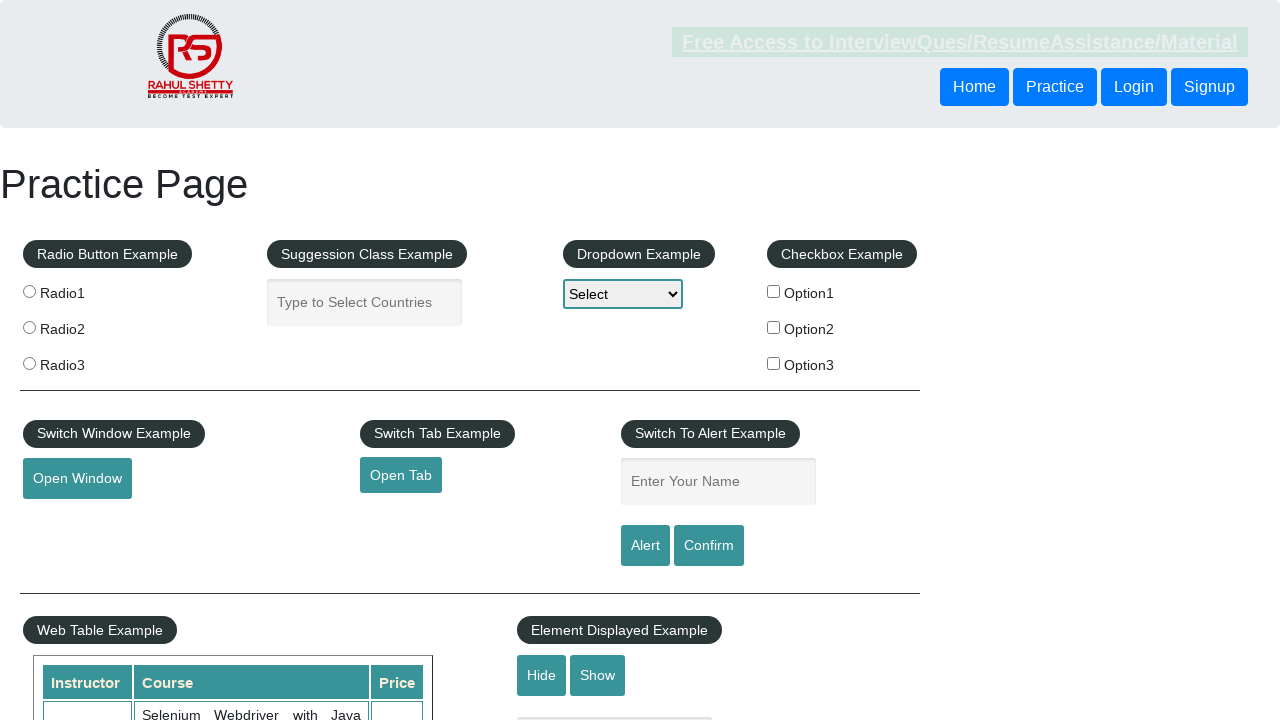